Navigates to the demoblaze website and verifies that the product listing is visible on the homepage

Starting URL: https://www.demoblaze.com/

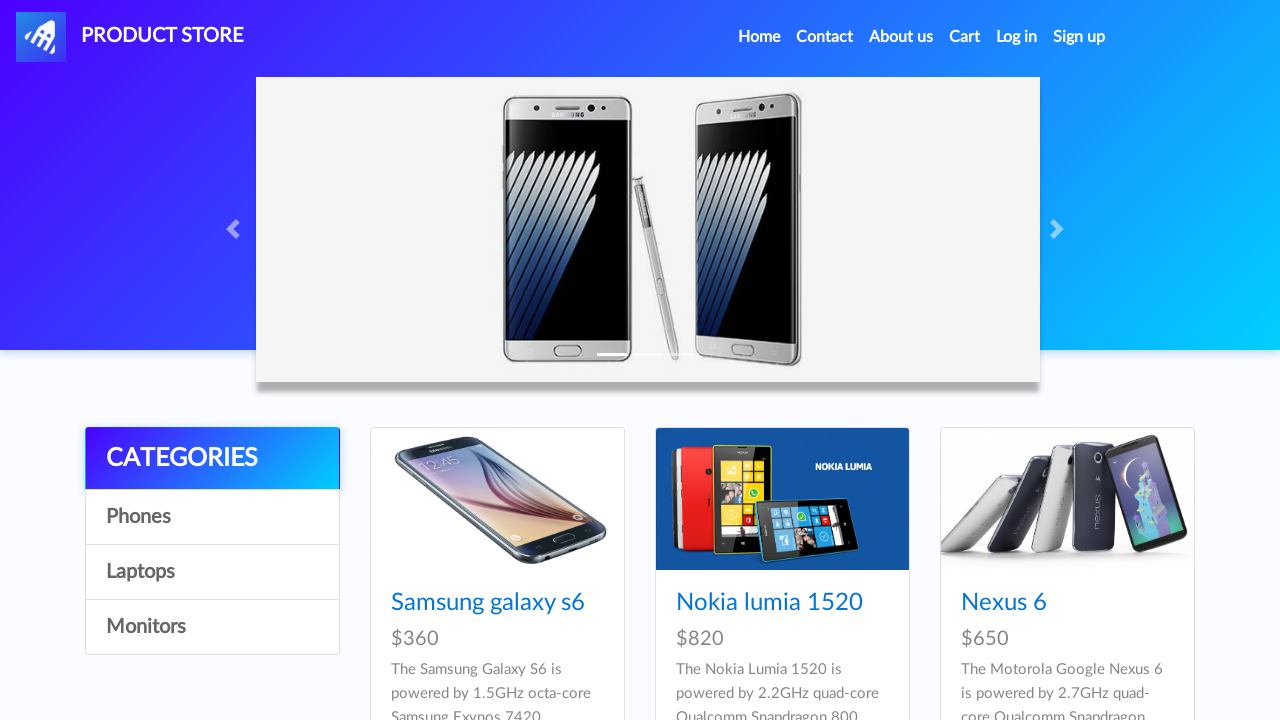

Navigated to demoblaze homepage
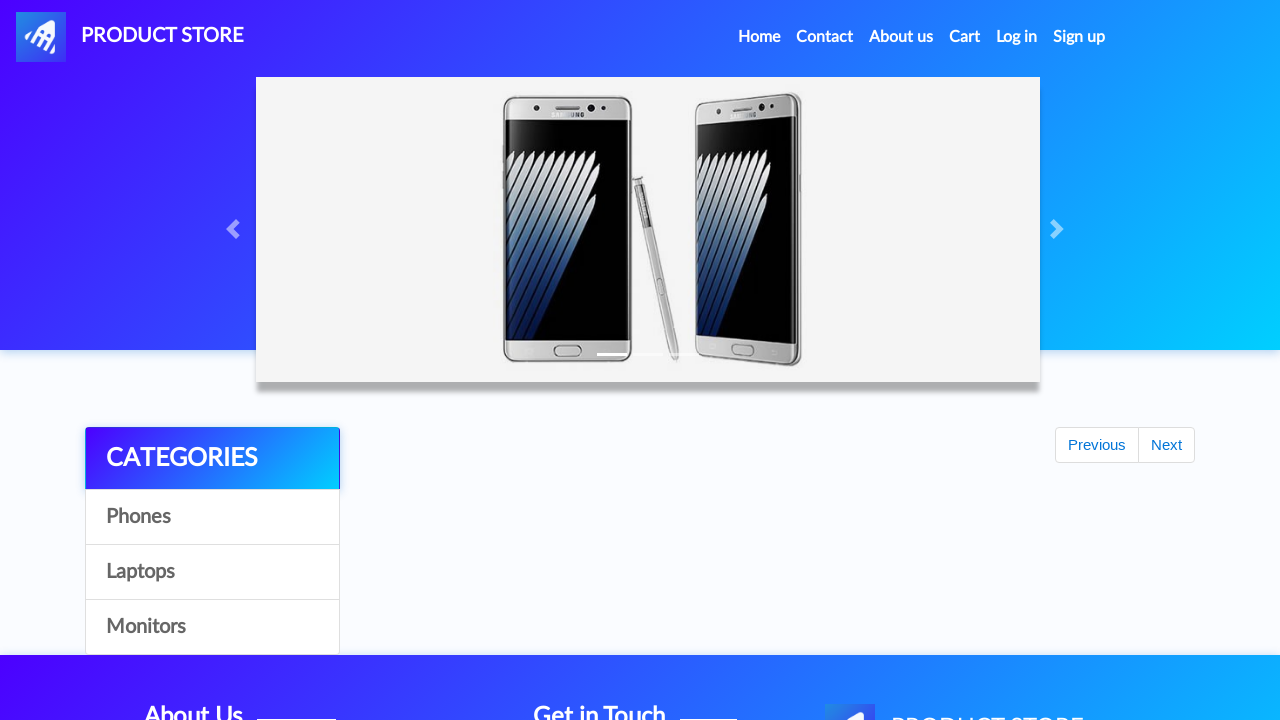

Product listing element loaded on the page
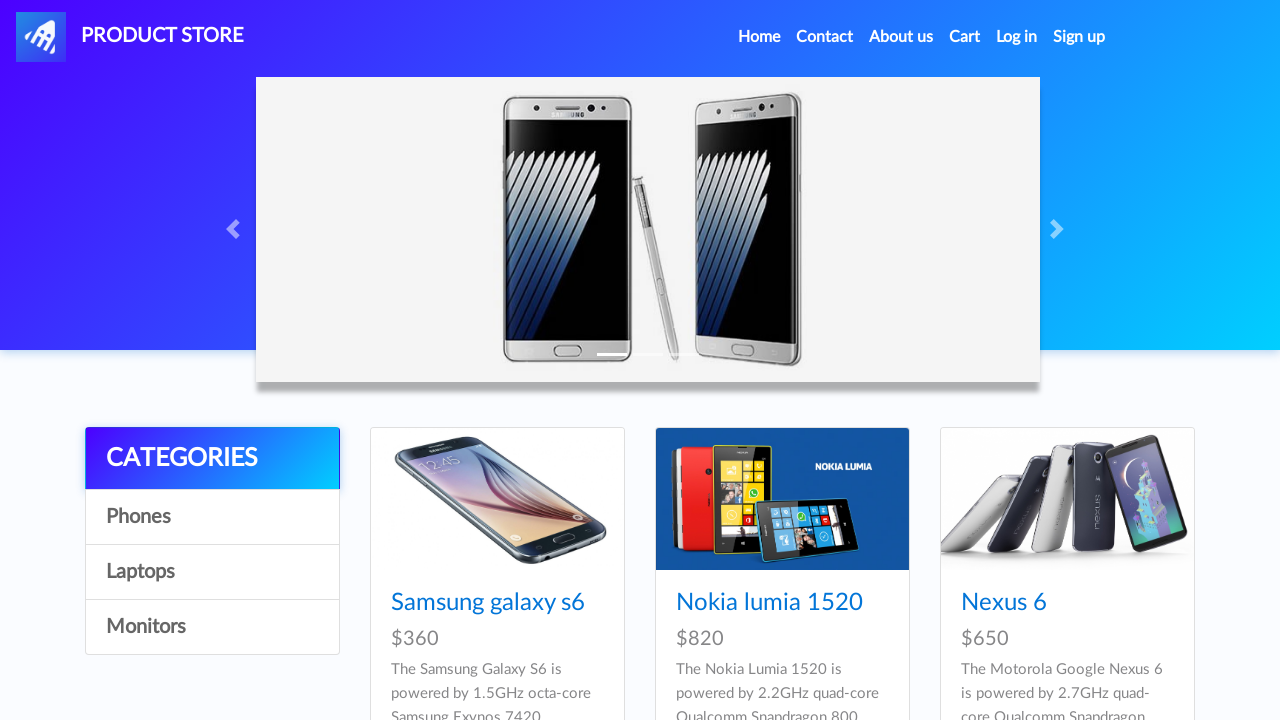

Verified that product listing is visible on the homepage
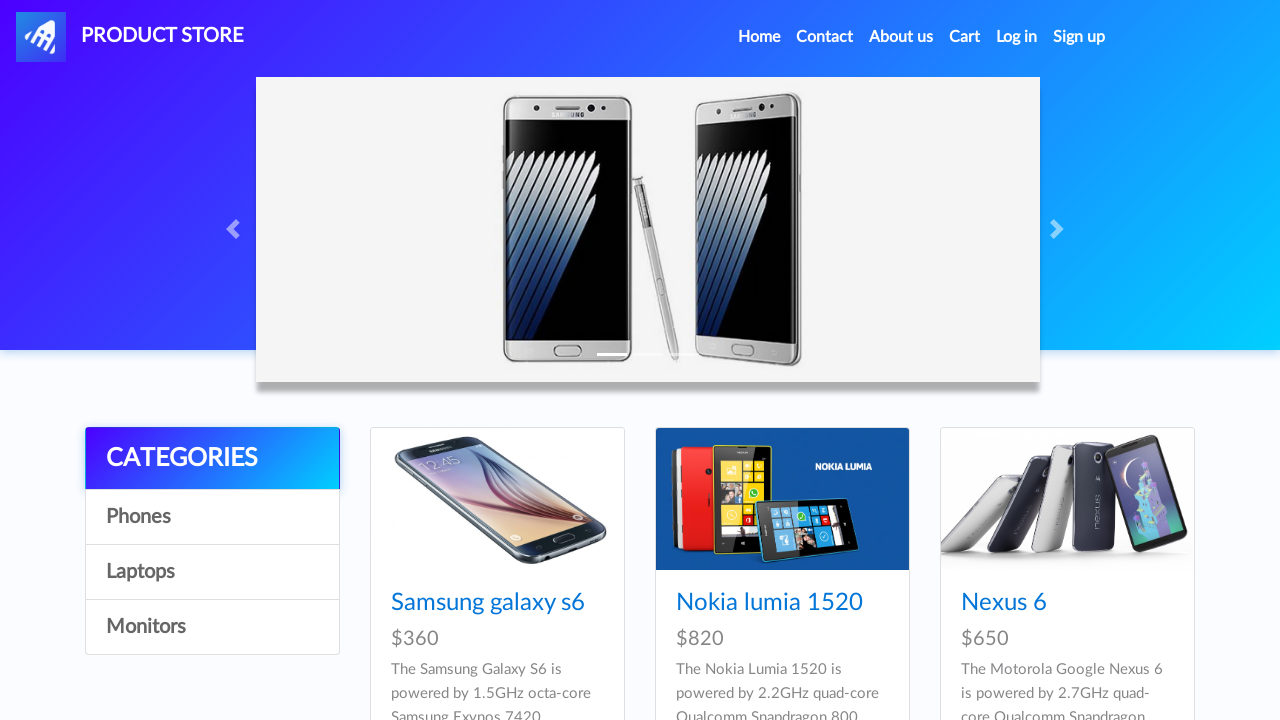

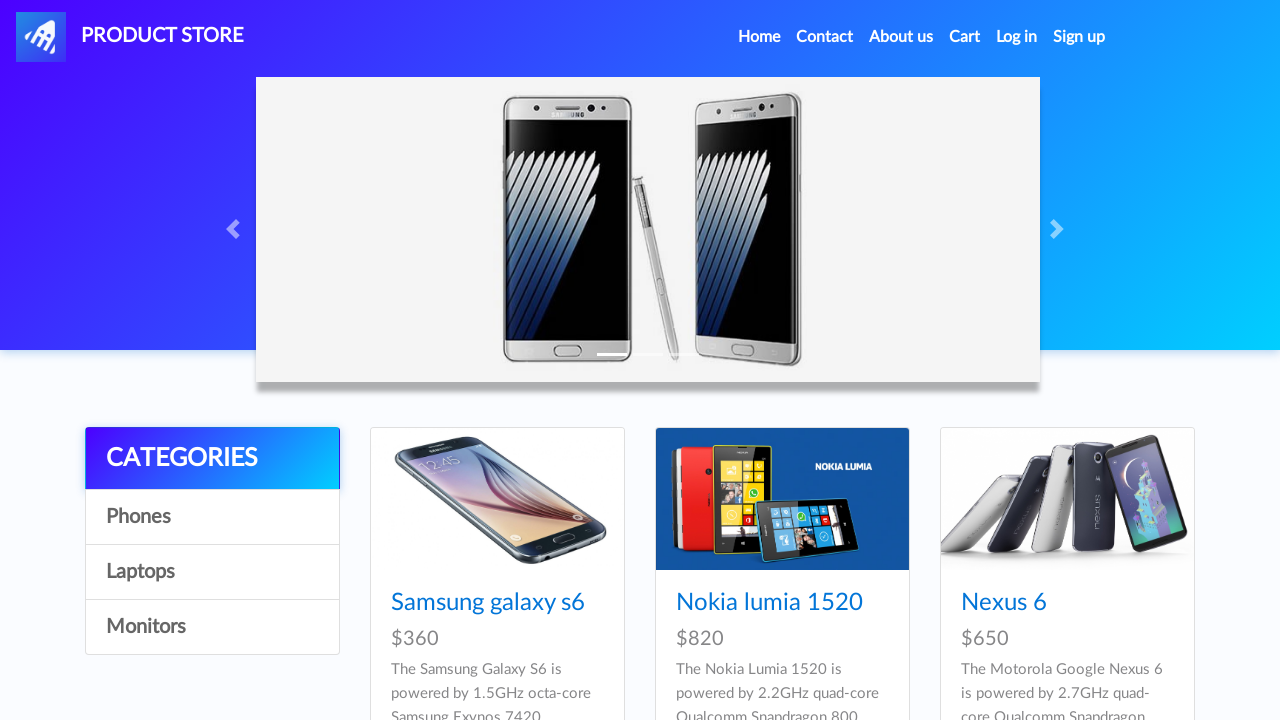